Tests various form elements on a practice page including radio buttons, text boxes, checkboxes, dropdowns, auto-suggestion fields, and confirm dialogs

Starting URL: https://rahulshettyacademy.com/AutomationPractice/

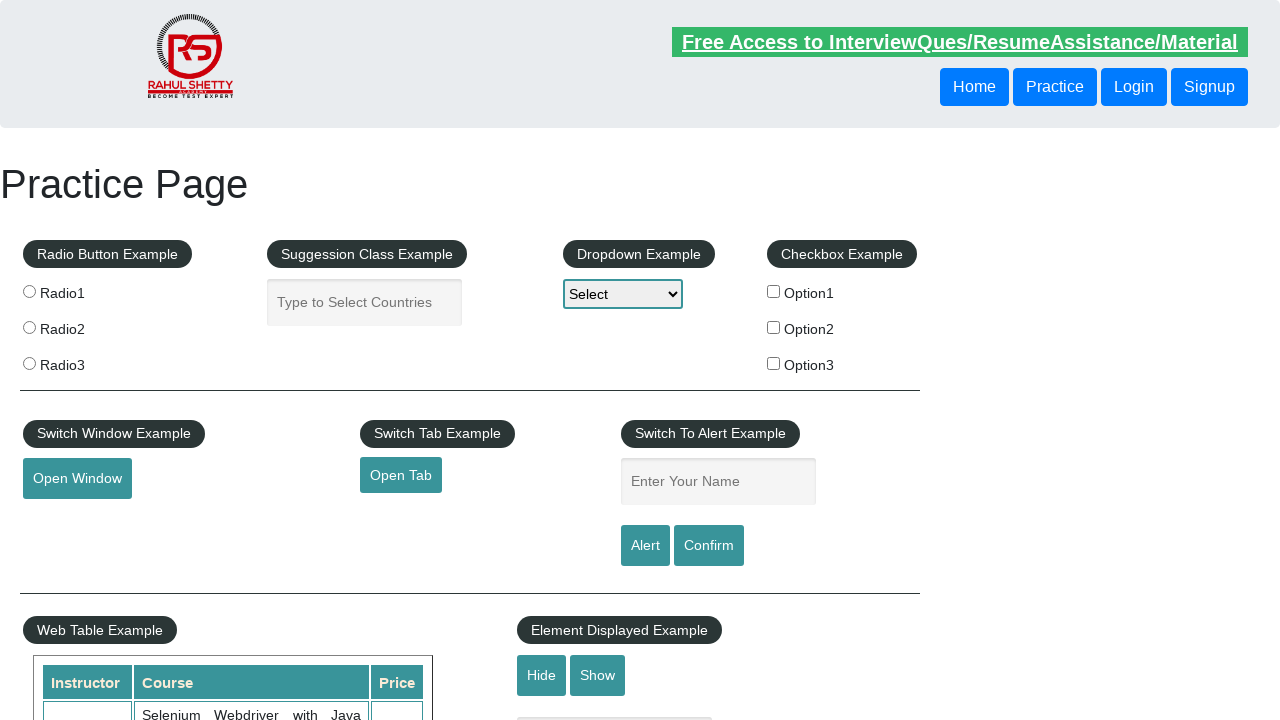

Waited for network idle on practice page
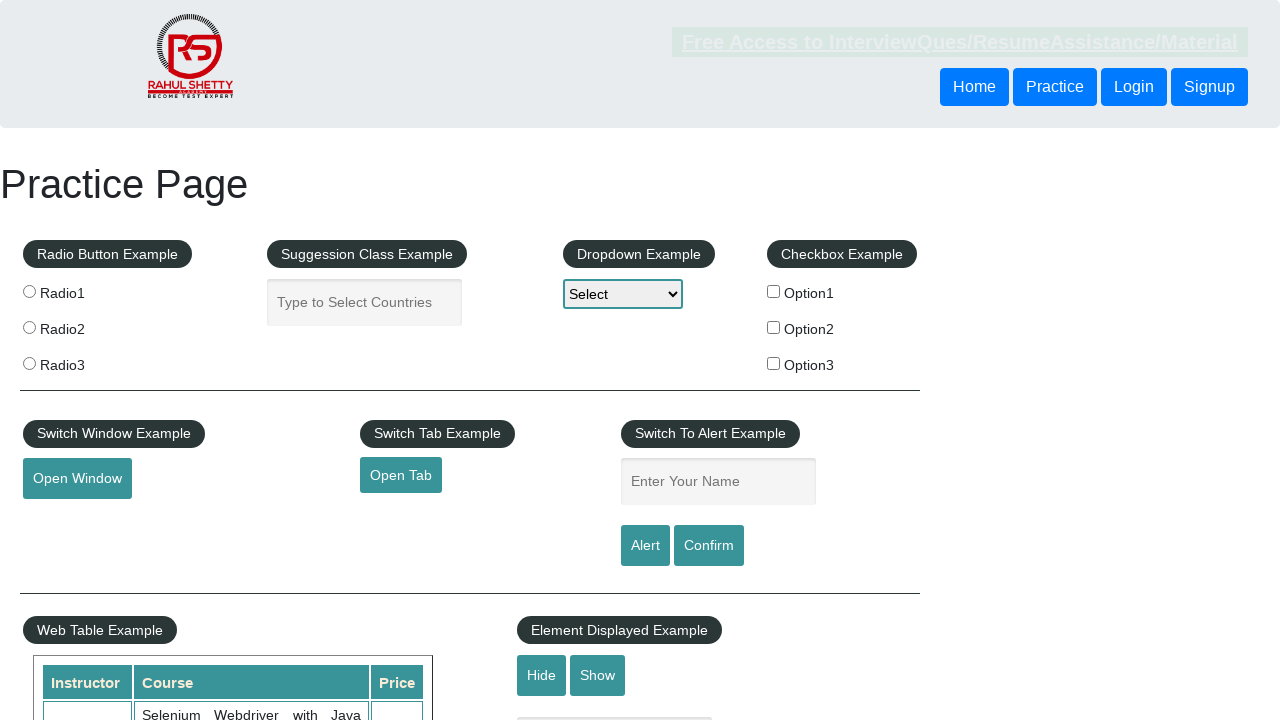

Verified page title is 'Practice Page'
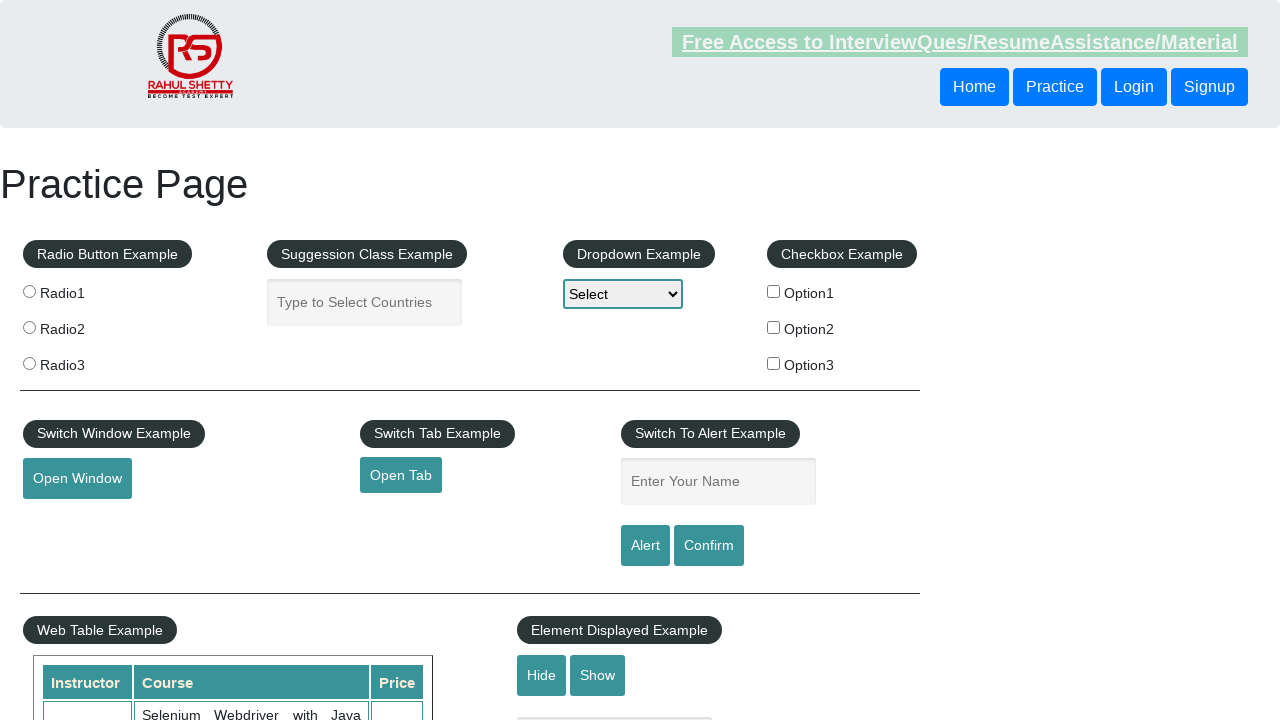

Clicked radio button 1 at (29, 291) on [value='radio1']
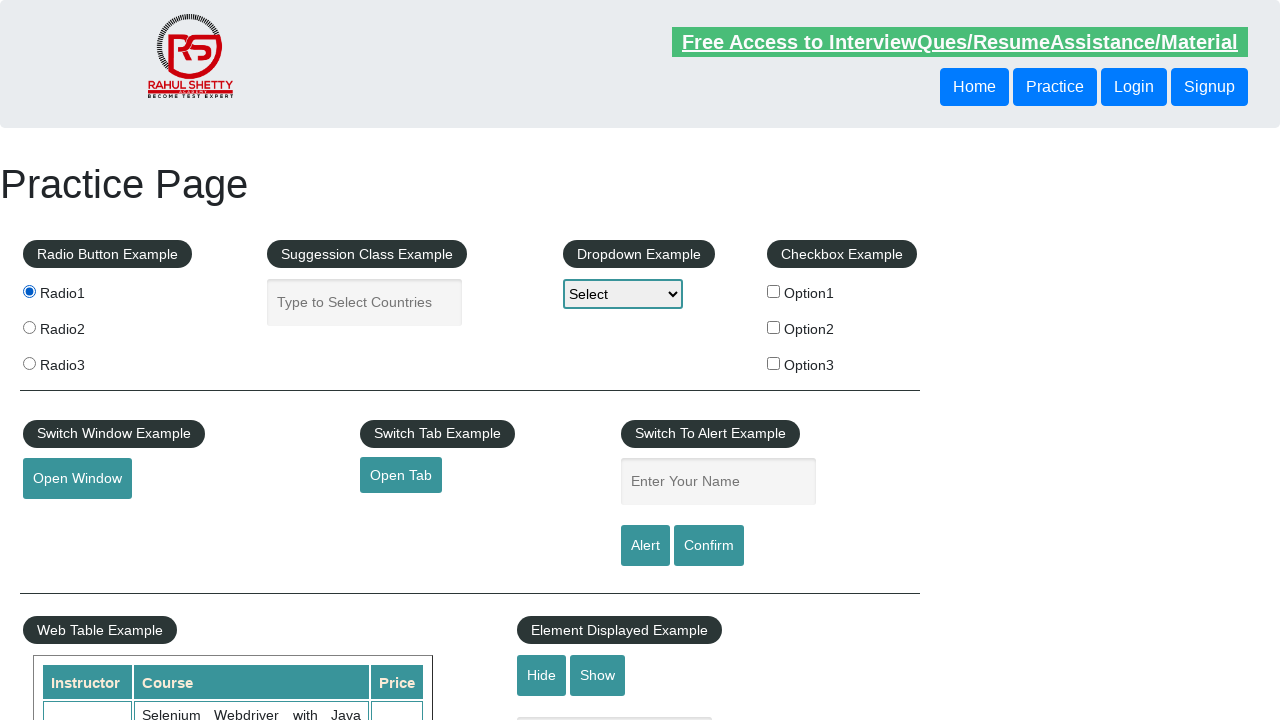

Filled name field with 'swasthik' on #name
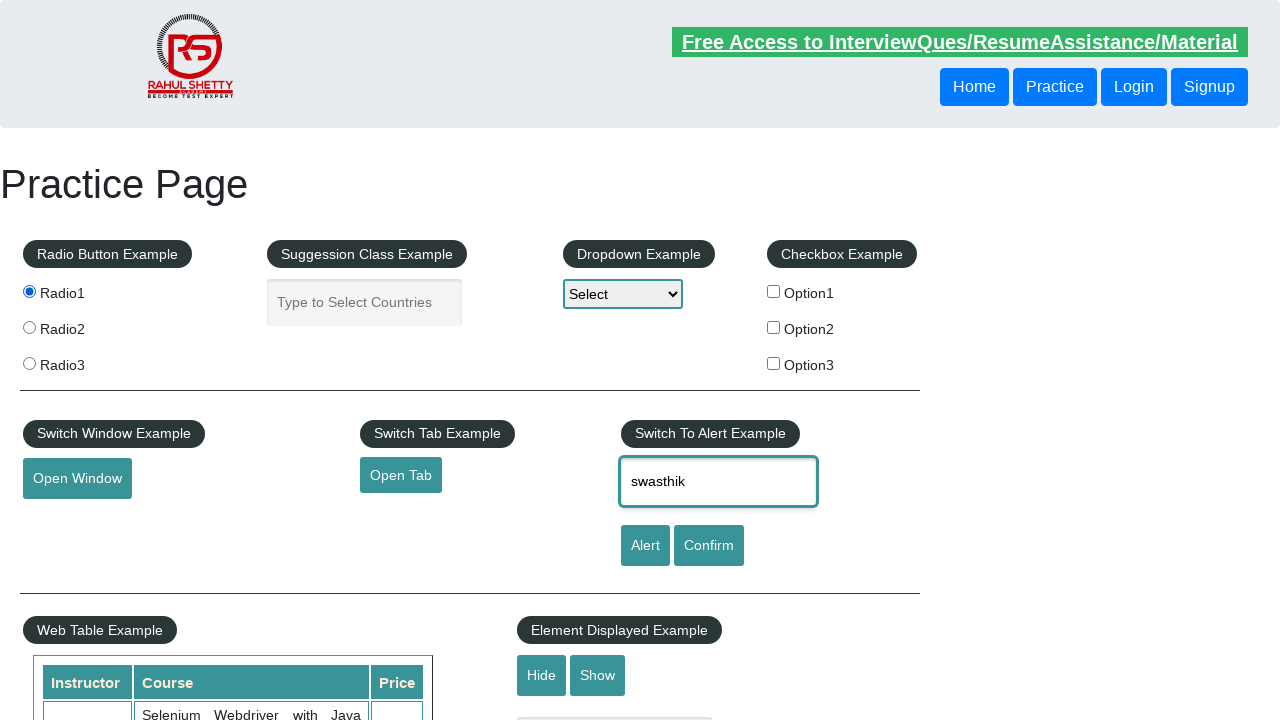

Verified name field is visible
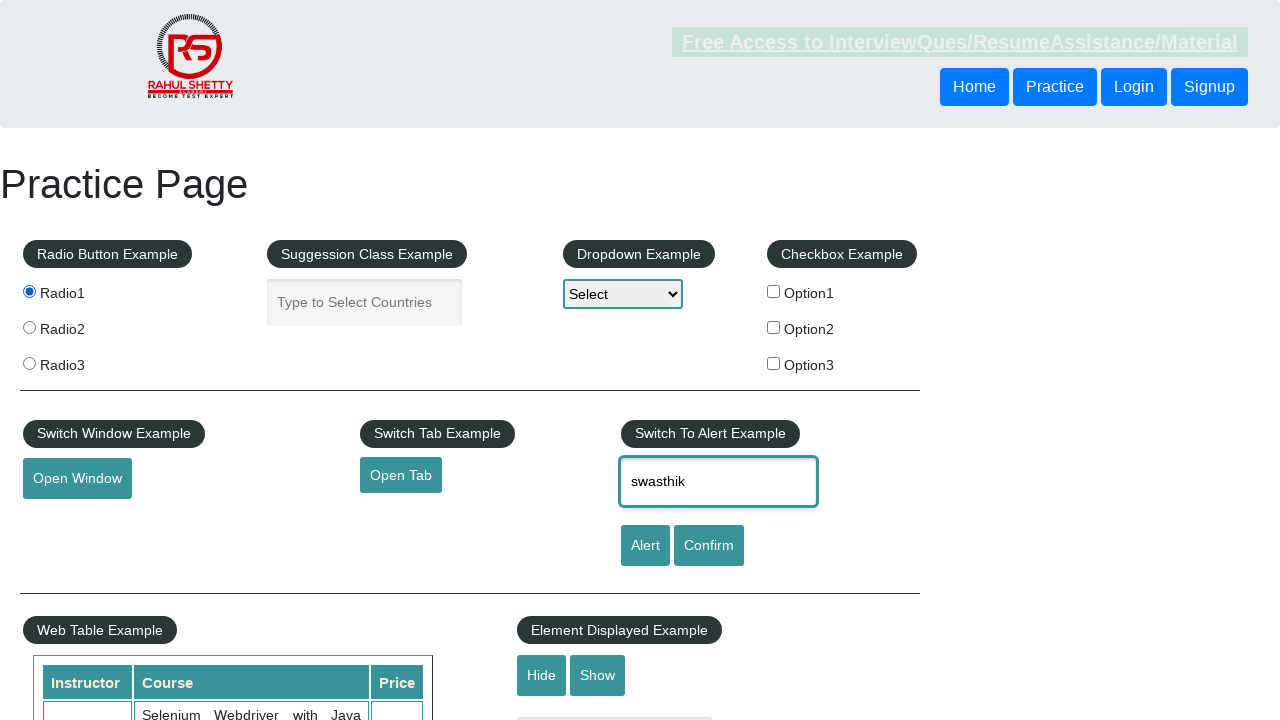

Checked checkbox option 2 at (774, 327) on #checkBoxOption2
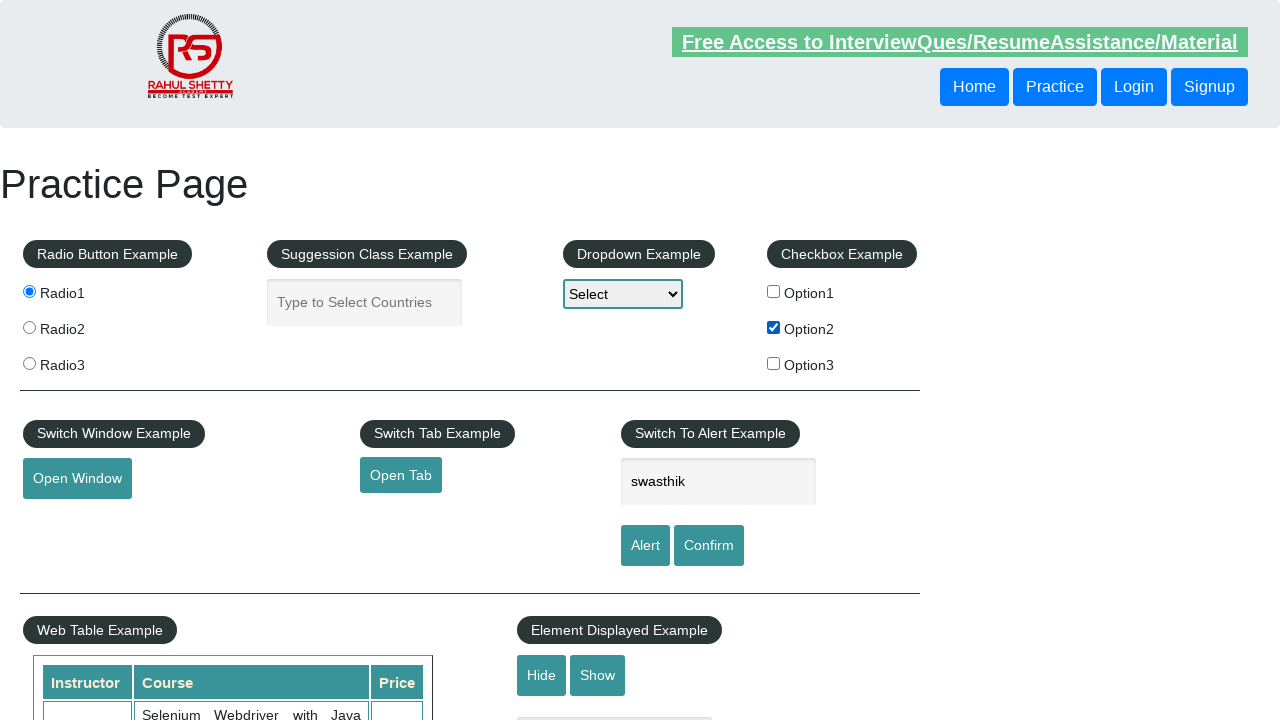

Selected 'Option2' from static dropdown on #dropdown-class-example
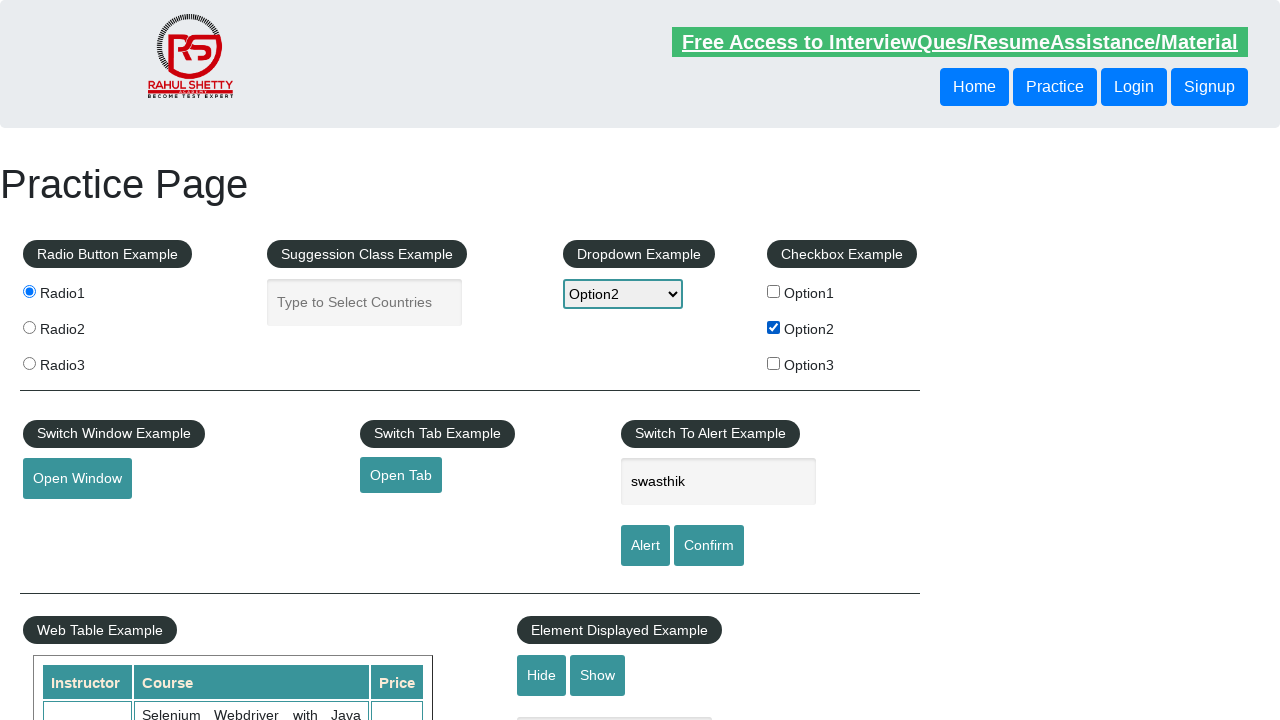

Typed 'am' in autocomplete field on #autocomplete
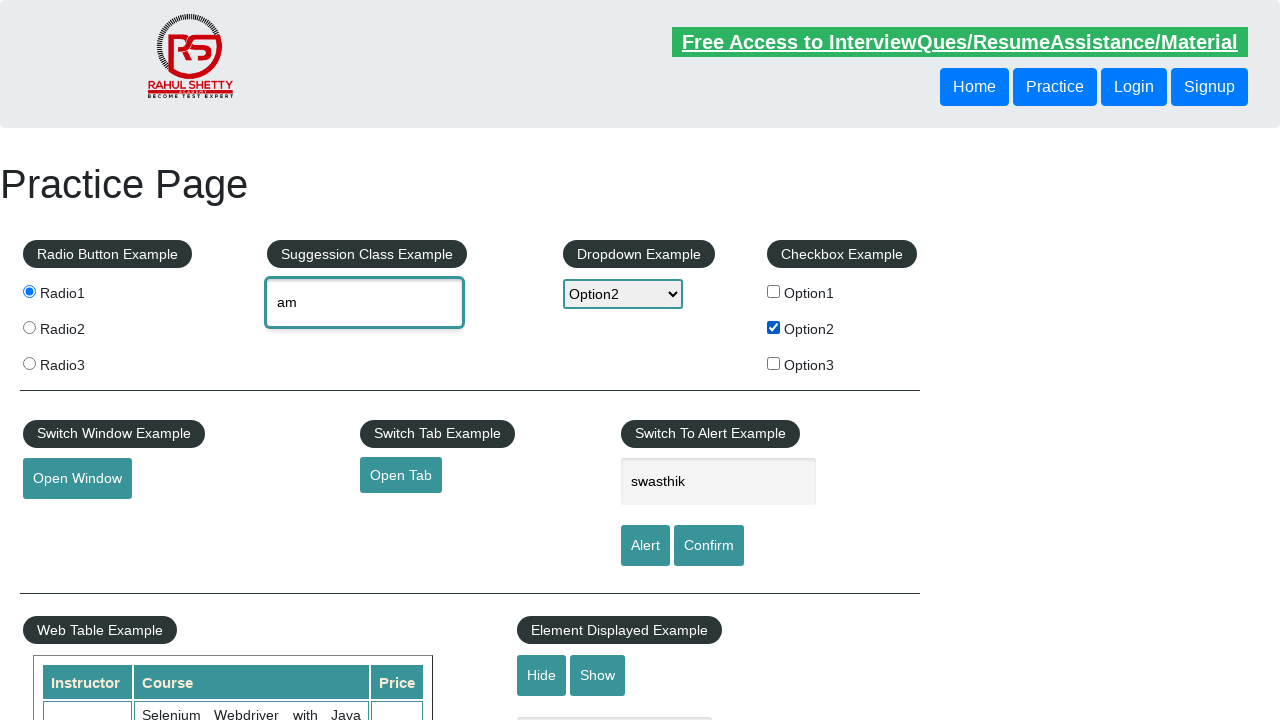

Waited for autocomplete suggestions dropdown to appear
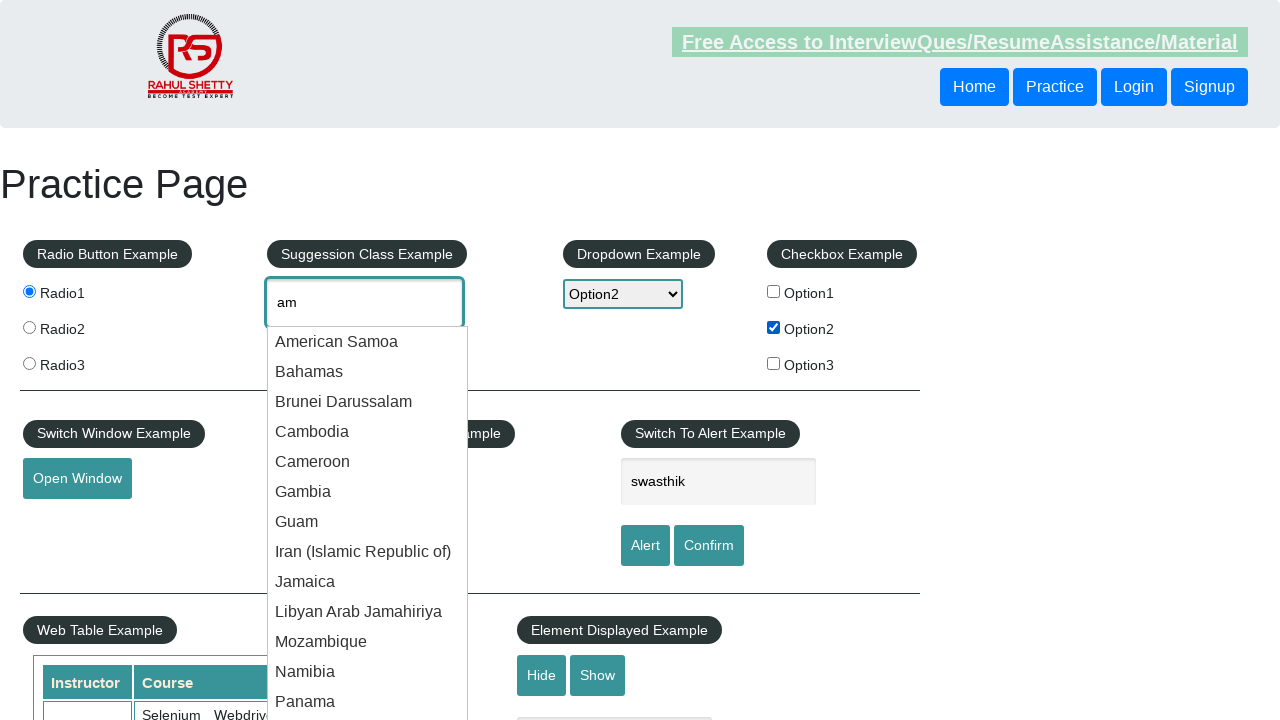

Selected 'Namibia' from autocomplete suggestions at (368, 672) on #ui-id-1 li >> nth=11
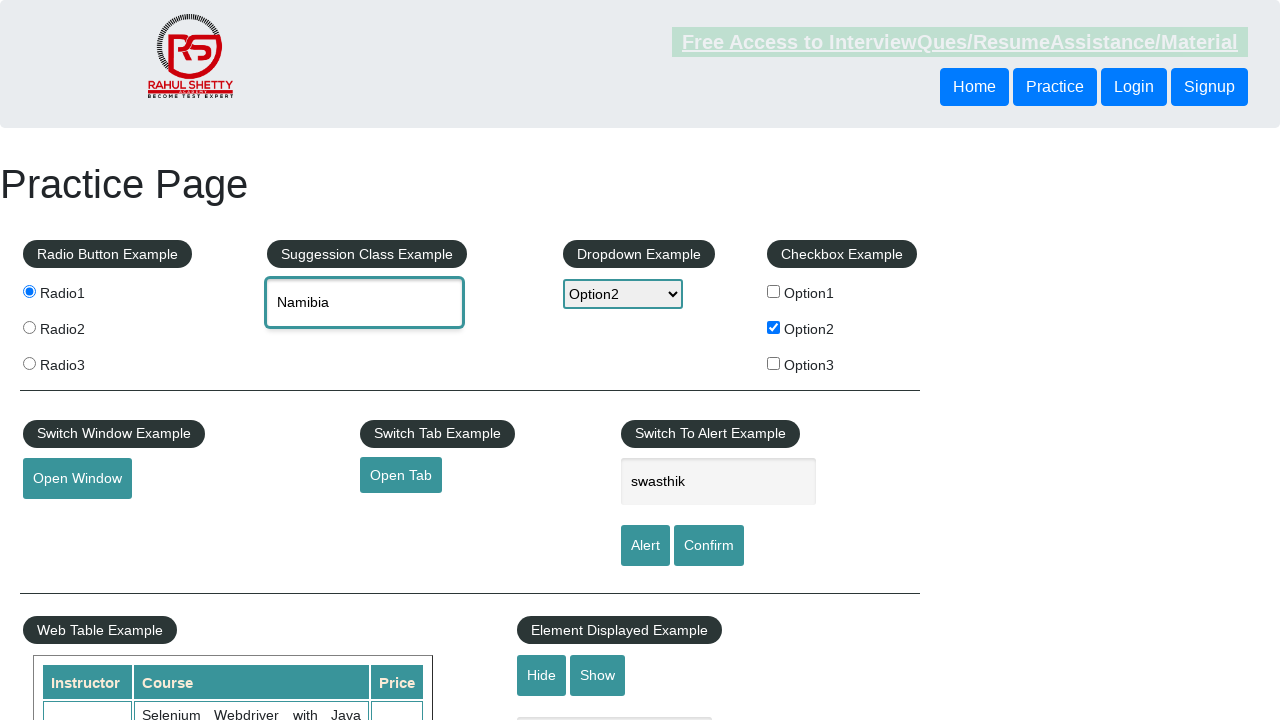

Set up dialog handler to dismiss confirmations
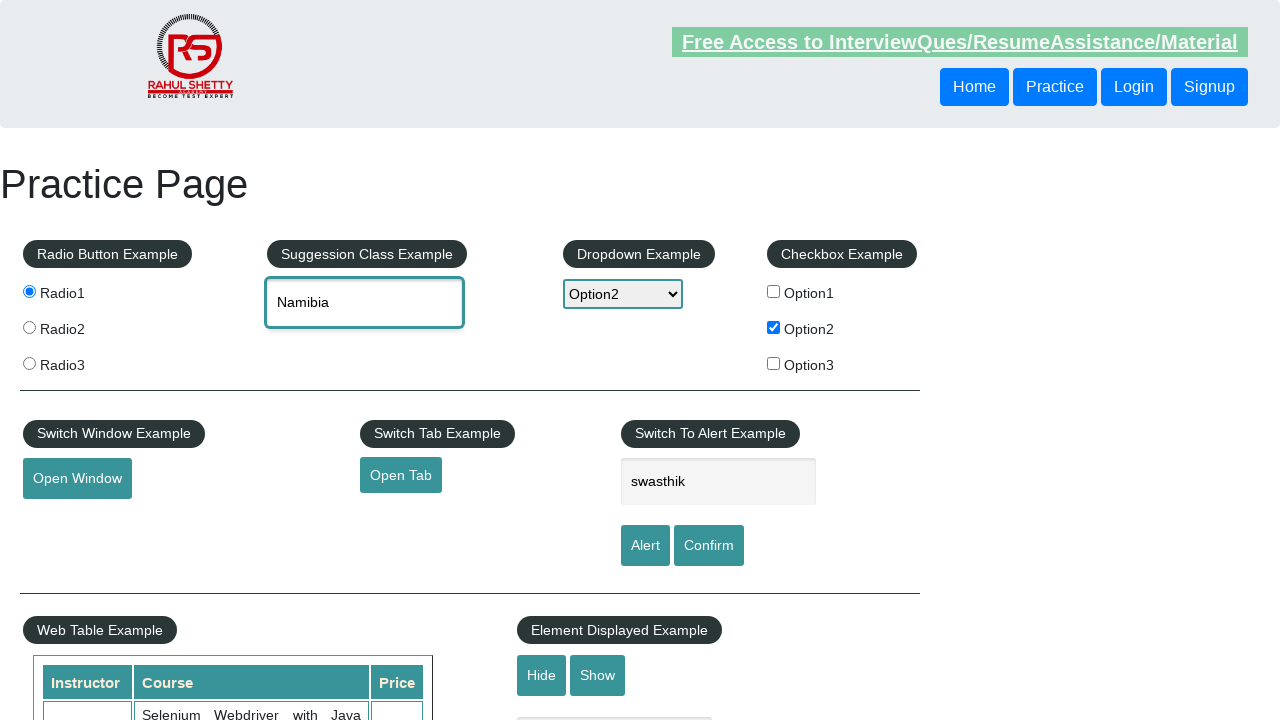

Clicked confirm button to trigger dialog at (709, 546) on #confirmbtn
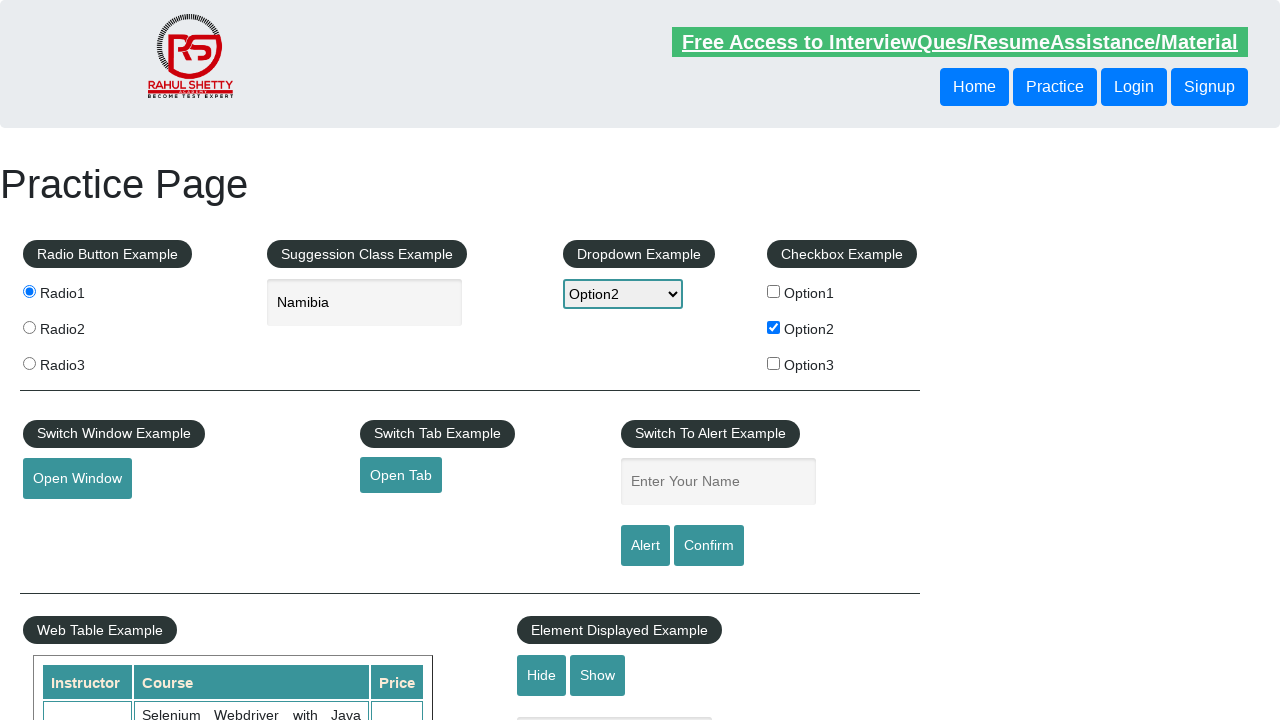

Waited for dialog handling to complete
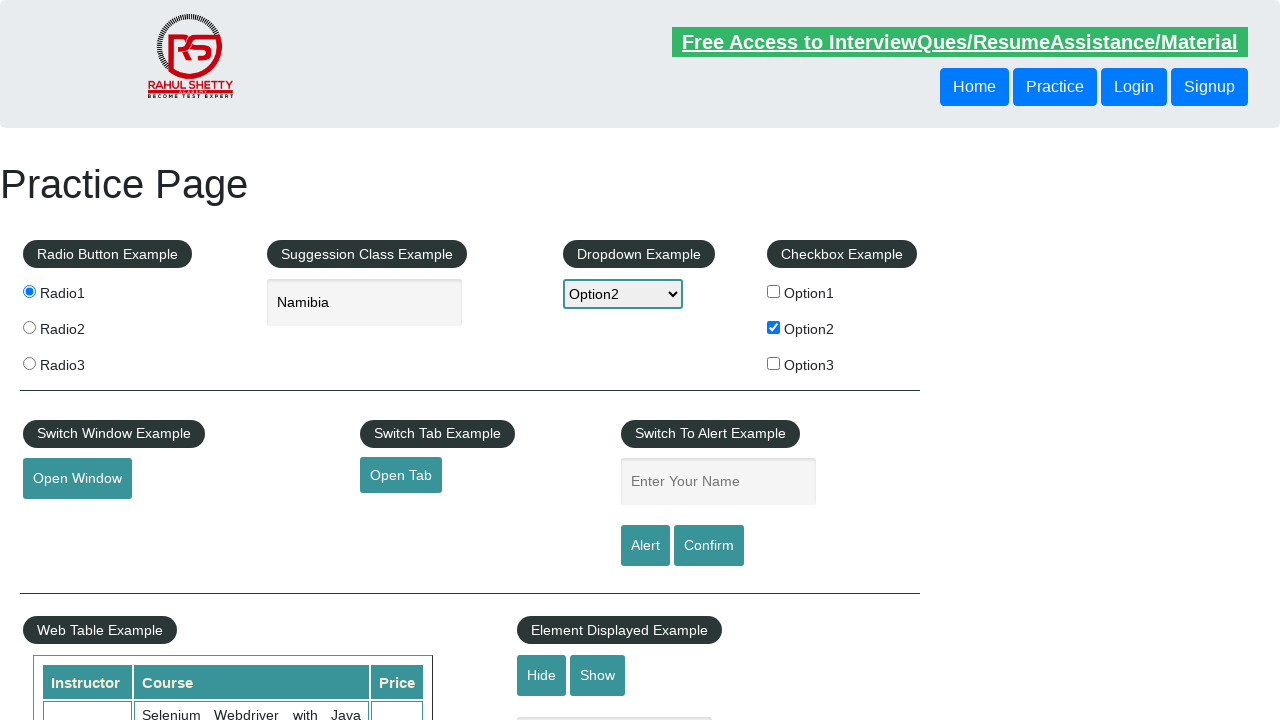

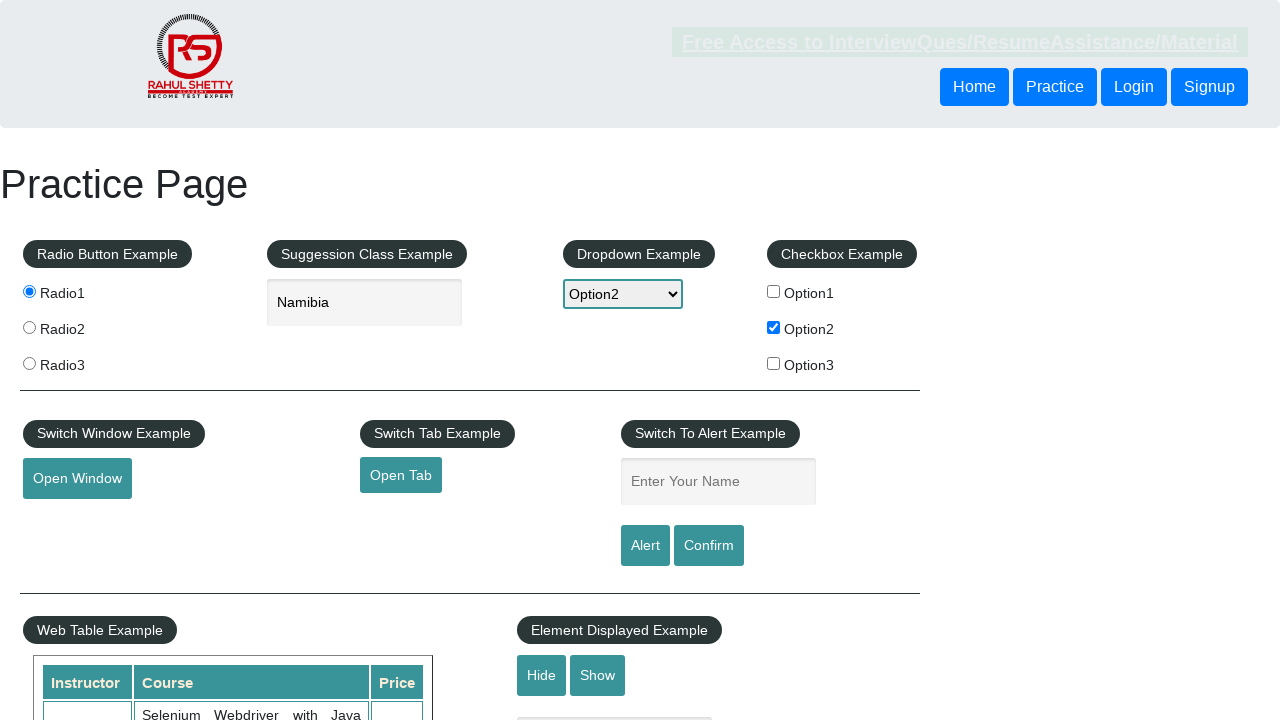